Tests menu with icons by clicking a button to open a menu and verifying the menu items are displayed with correct text and enabled states

Starting URL: https://material.angular.io/components/menu/examples

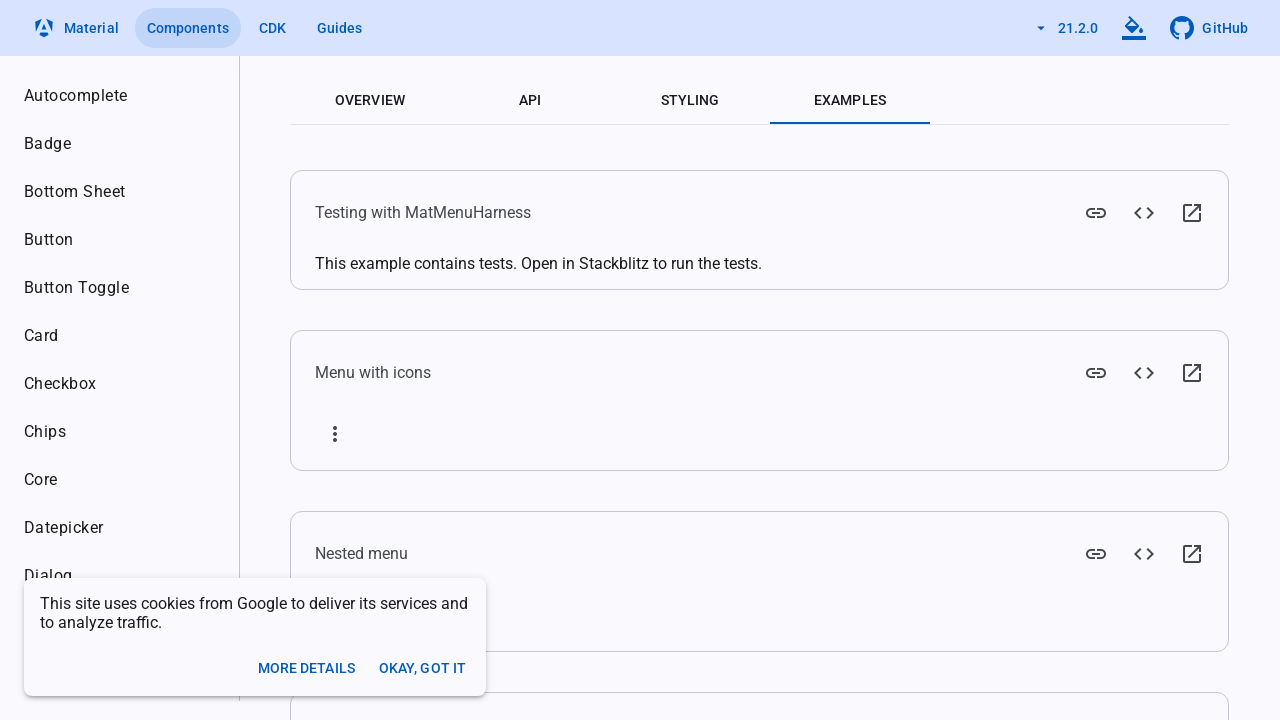

Clicked the icon menu button in menu-icons-example section at (335, 434) on menu-icons-example button
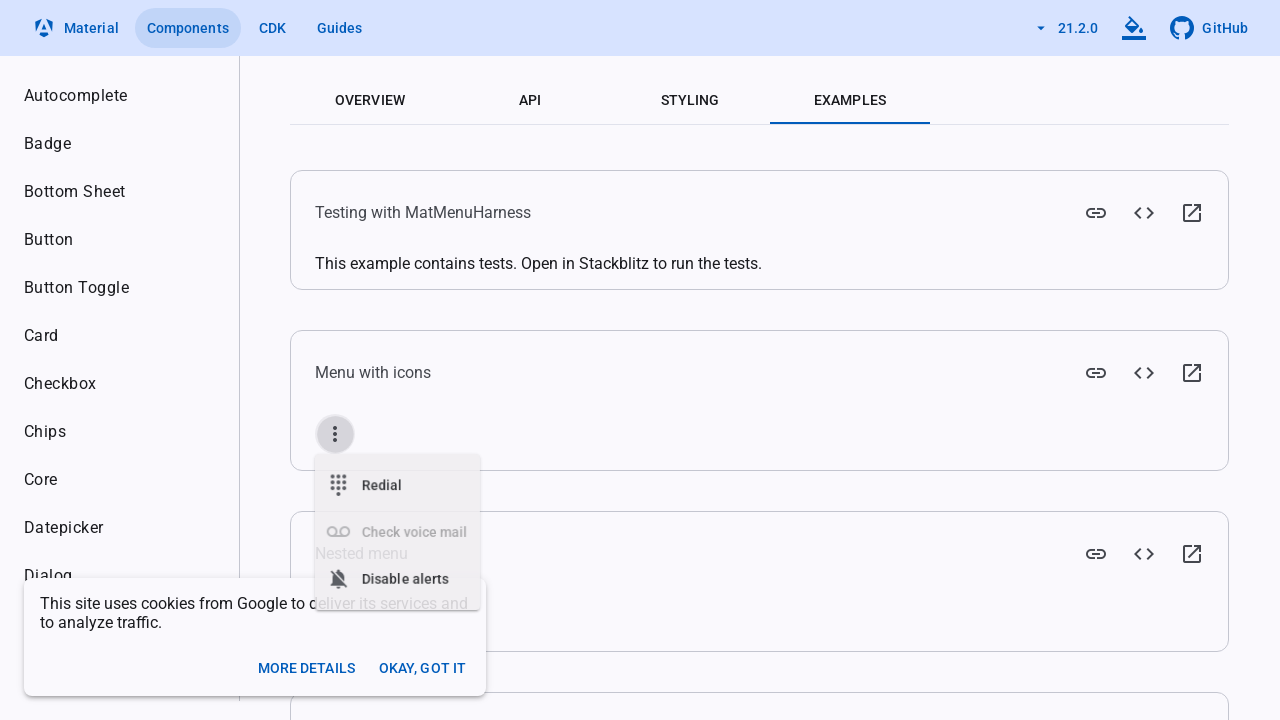

Menu panel appeared
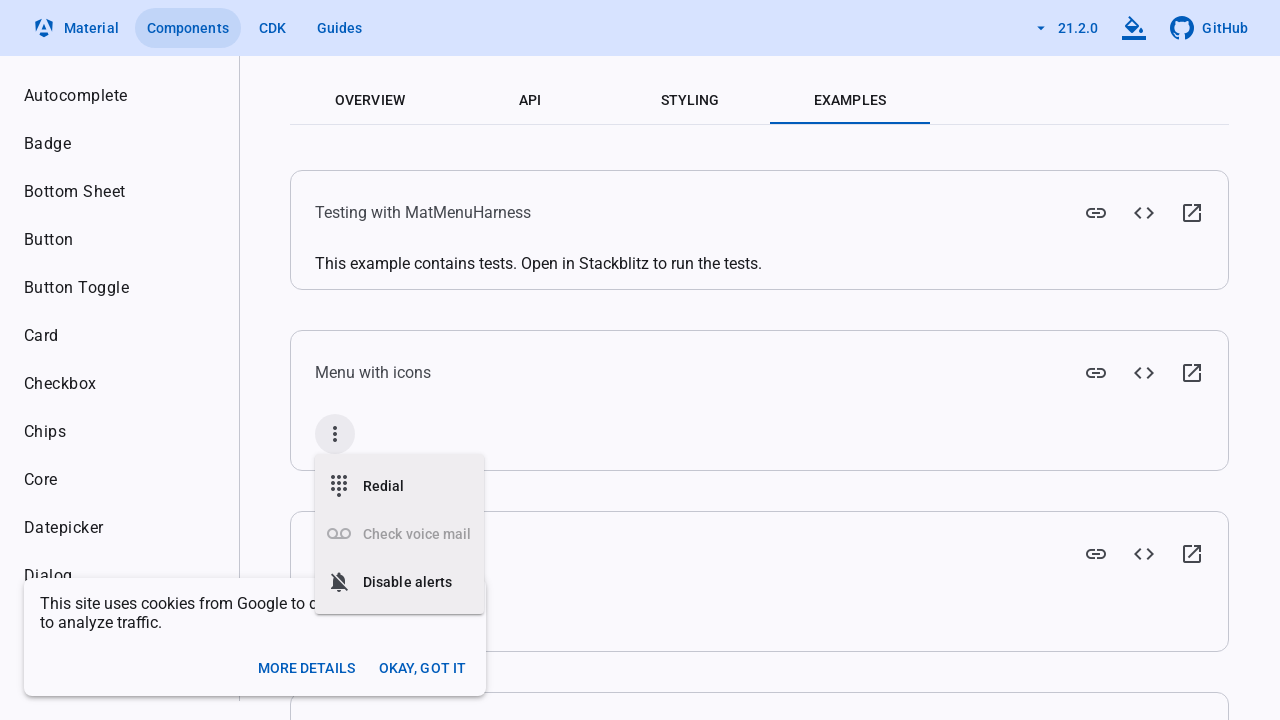

Menu items are visible with correct text and enabled states
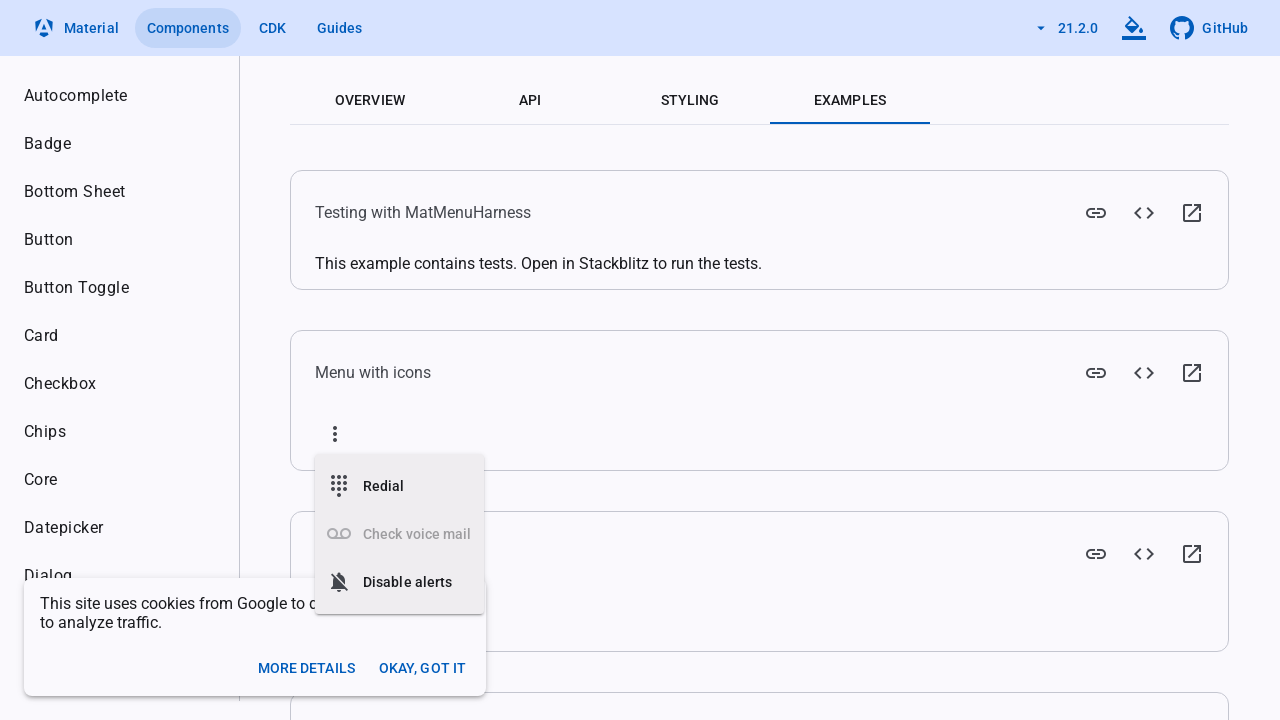

Pressed Escape to close the menu
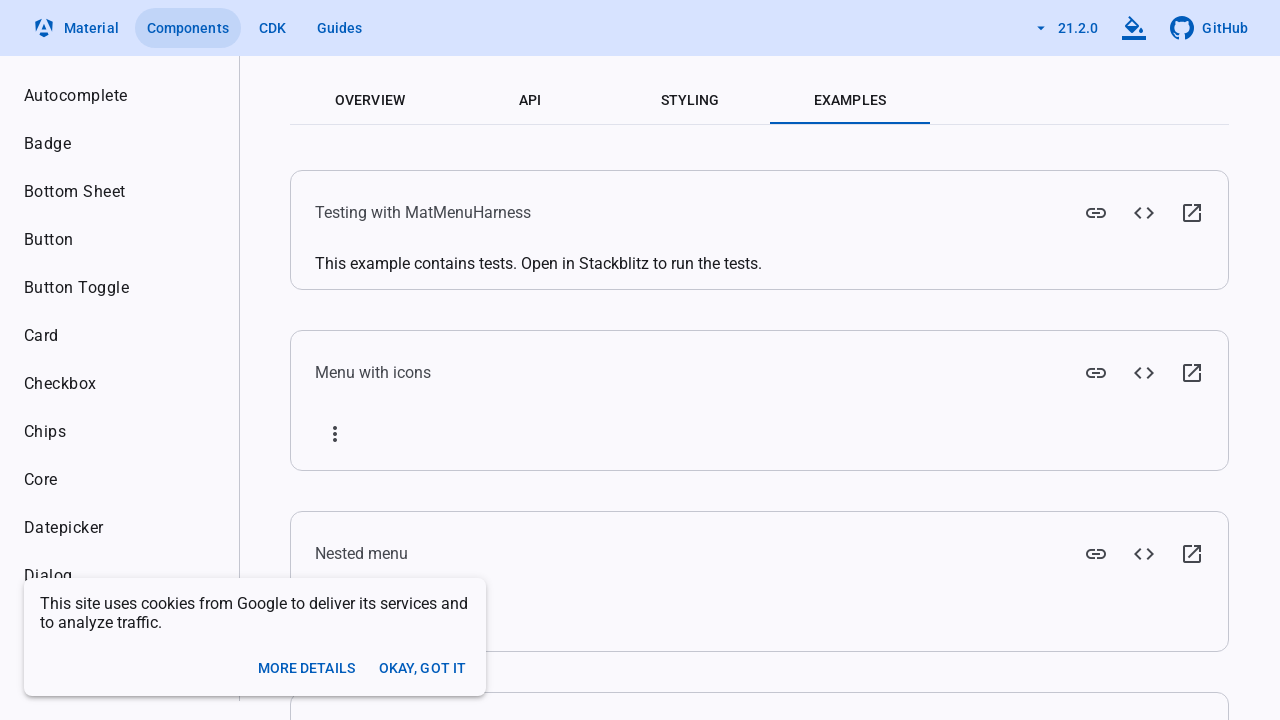

Waited for menu close animation to complete
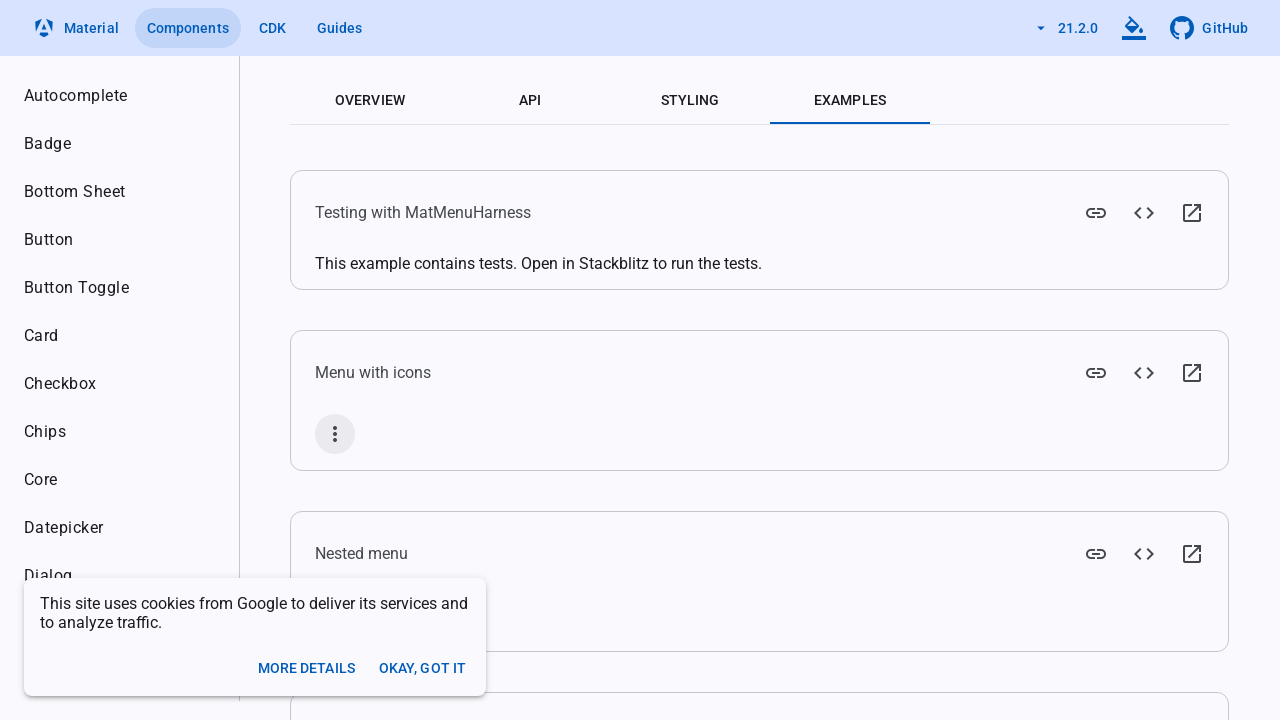

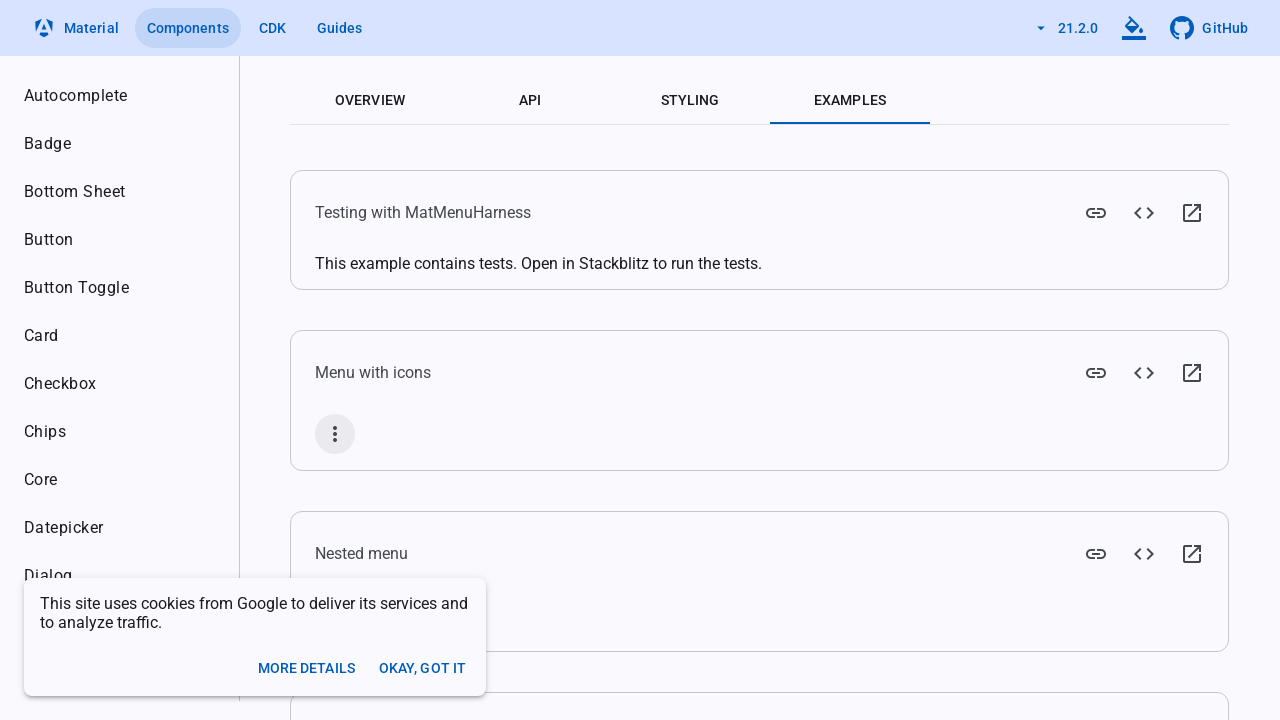